Tests clicking a sequence of dynamic buttons with explicit waits for each button to be clickable, then verifies all buttons have been clicked.

Starting URL: https://testpages.herokuapp.com/styled/dynamic-buttons-simple.html

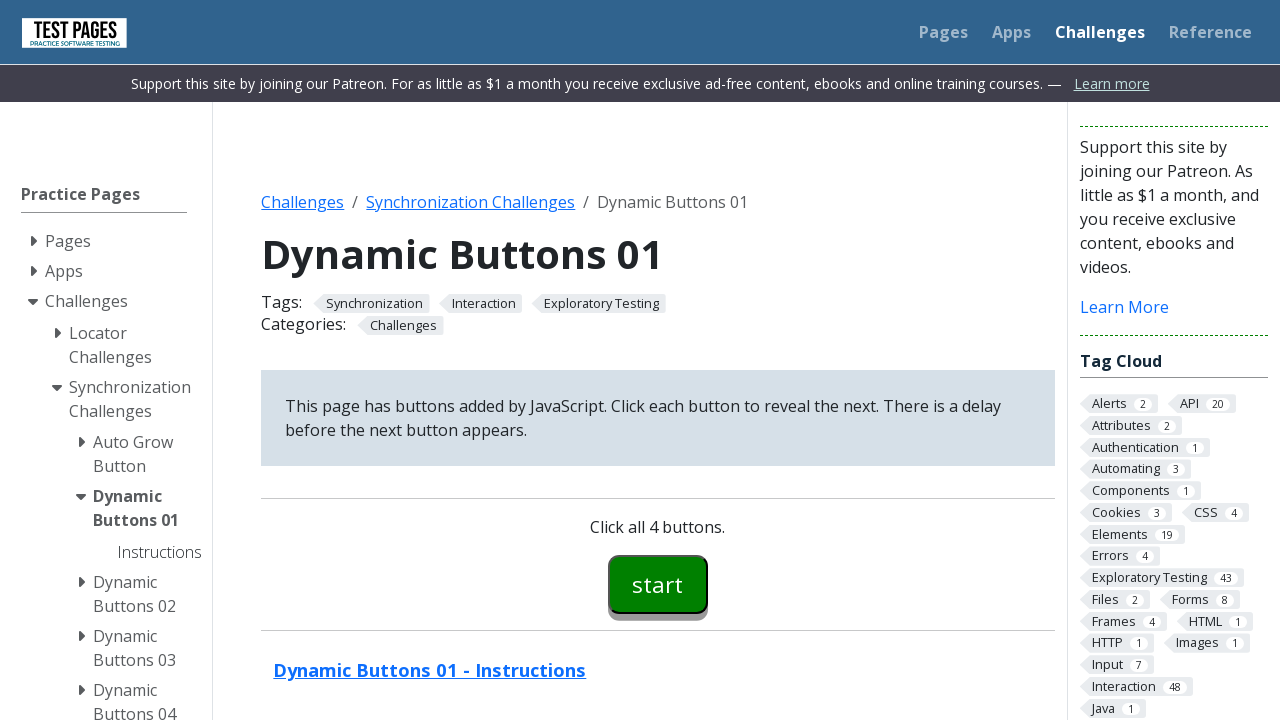

Waited for start button #button00 to be visible
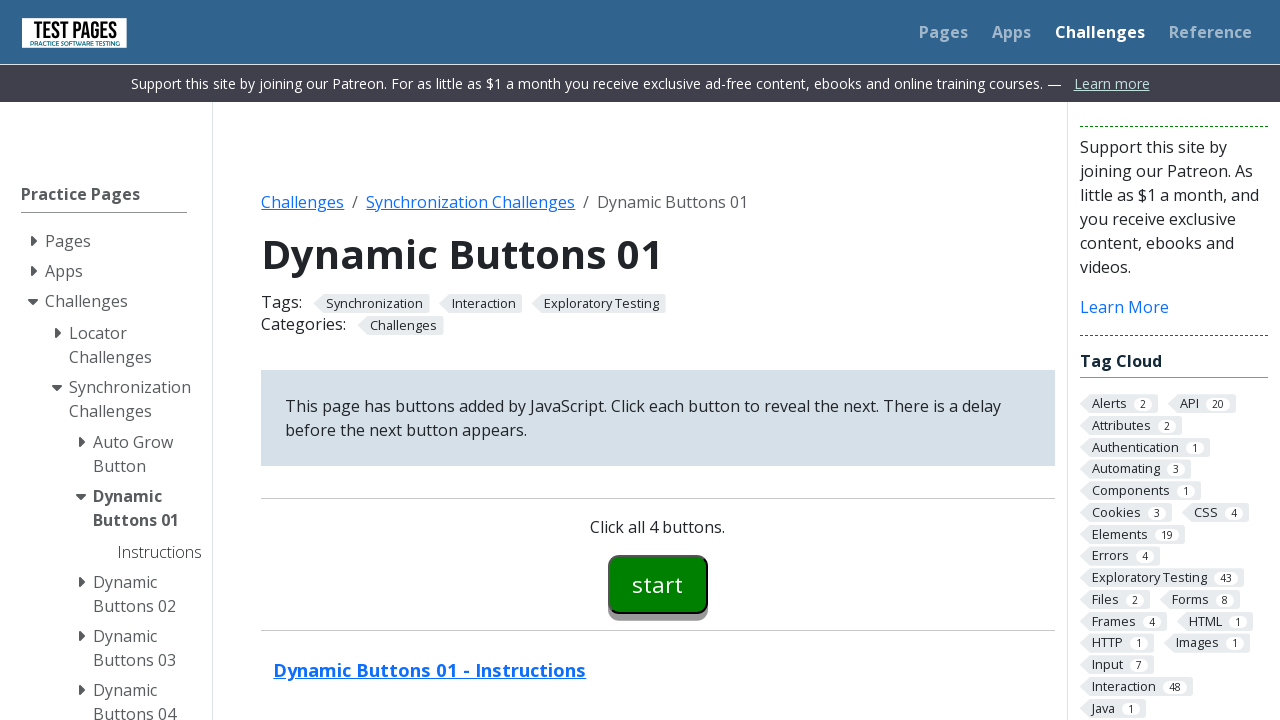

Clicked start button #button00 at (658, 584) on #button00
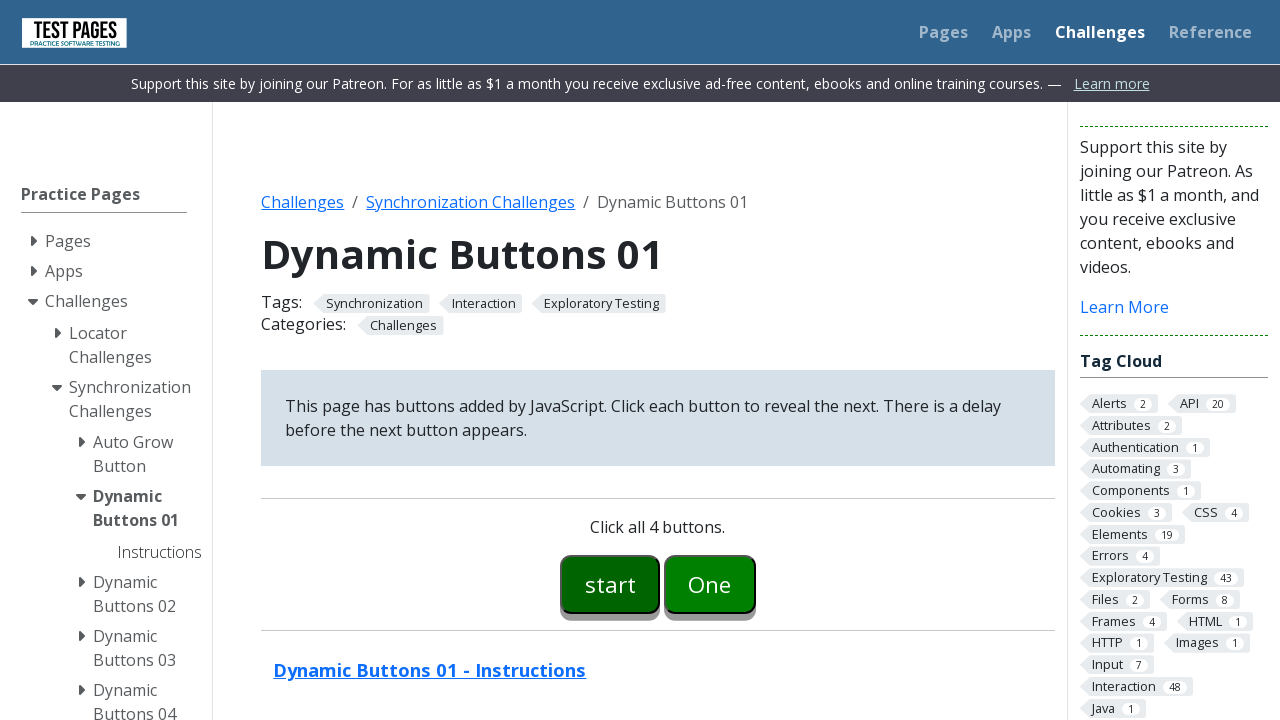

Waited for button one #button01 to be visible
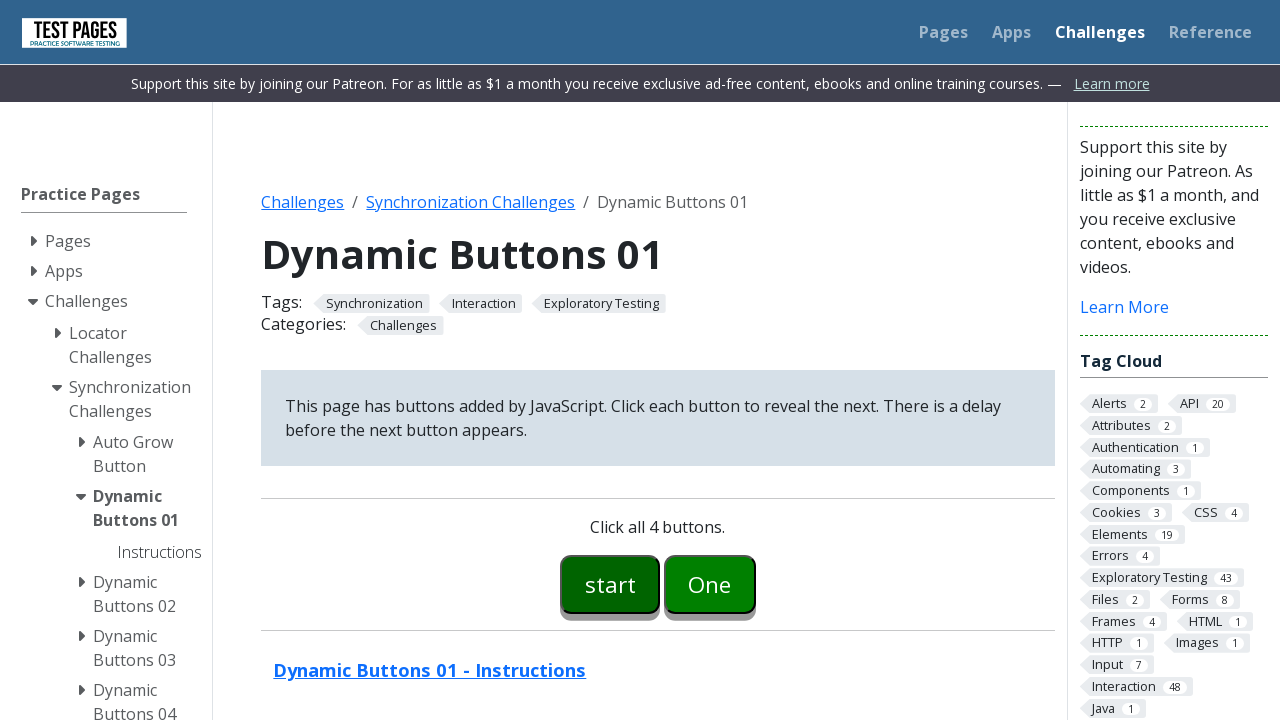

Clicked button one #button01 at (710, 584) on #button01
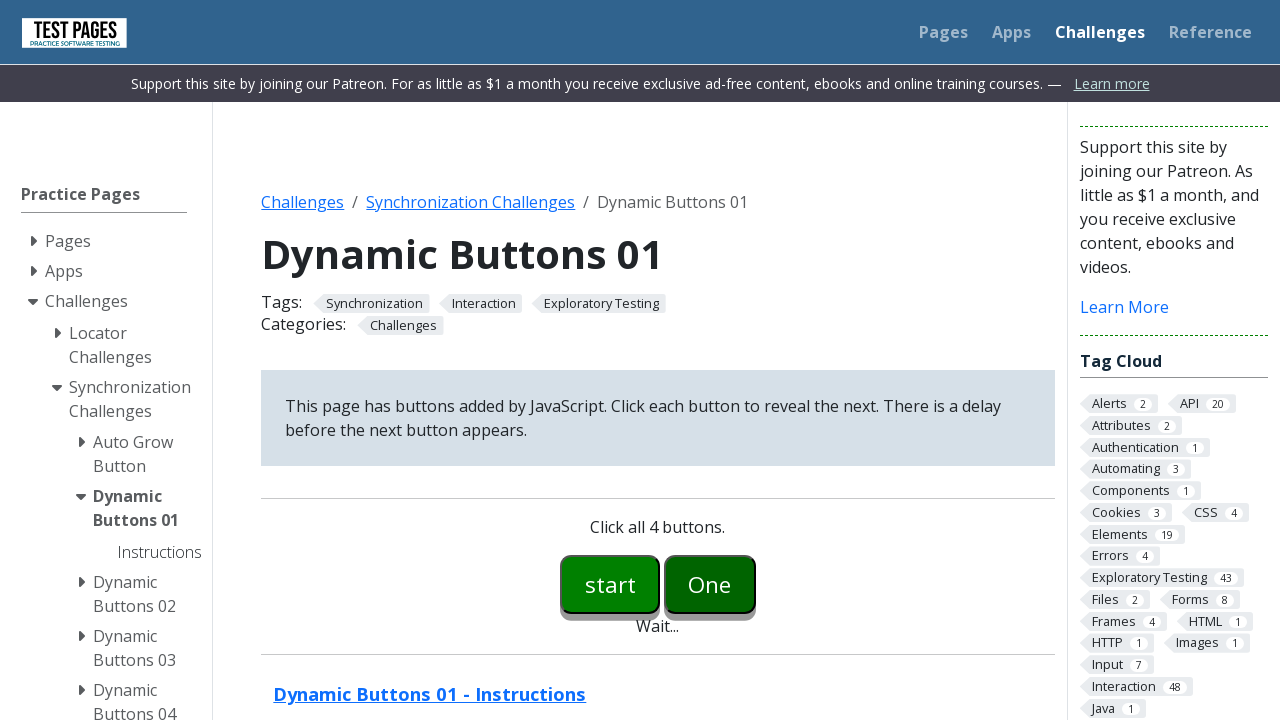

Waited for button two #button02 to be visible
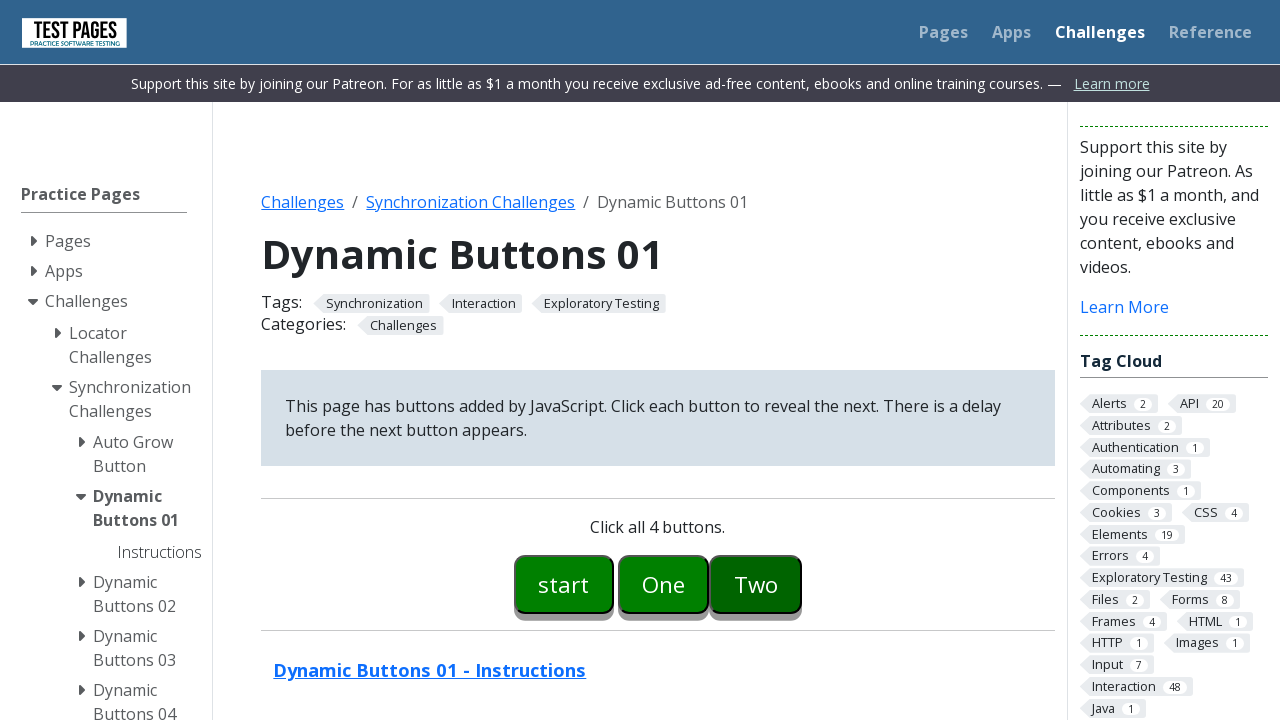

Clicked button two #button02 at (756, 584) on #button02
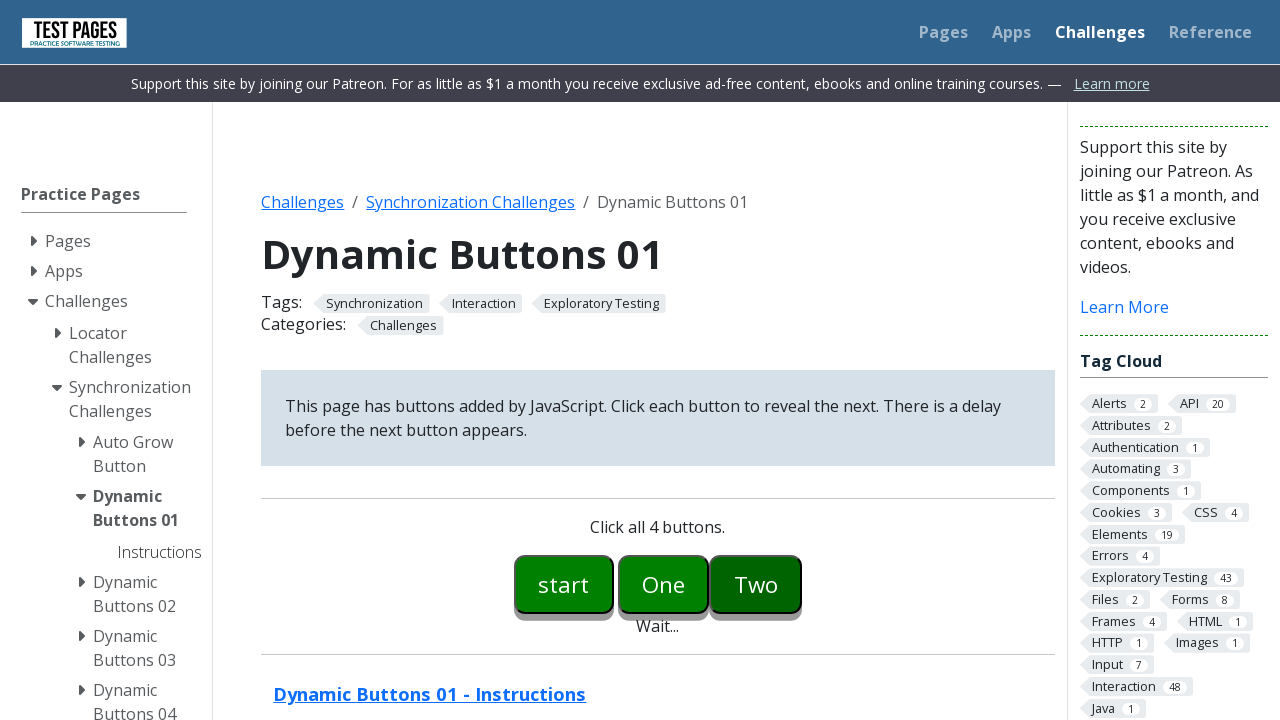

Waited for button three #button03 to be visible
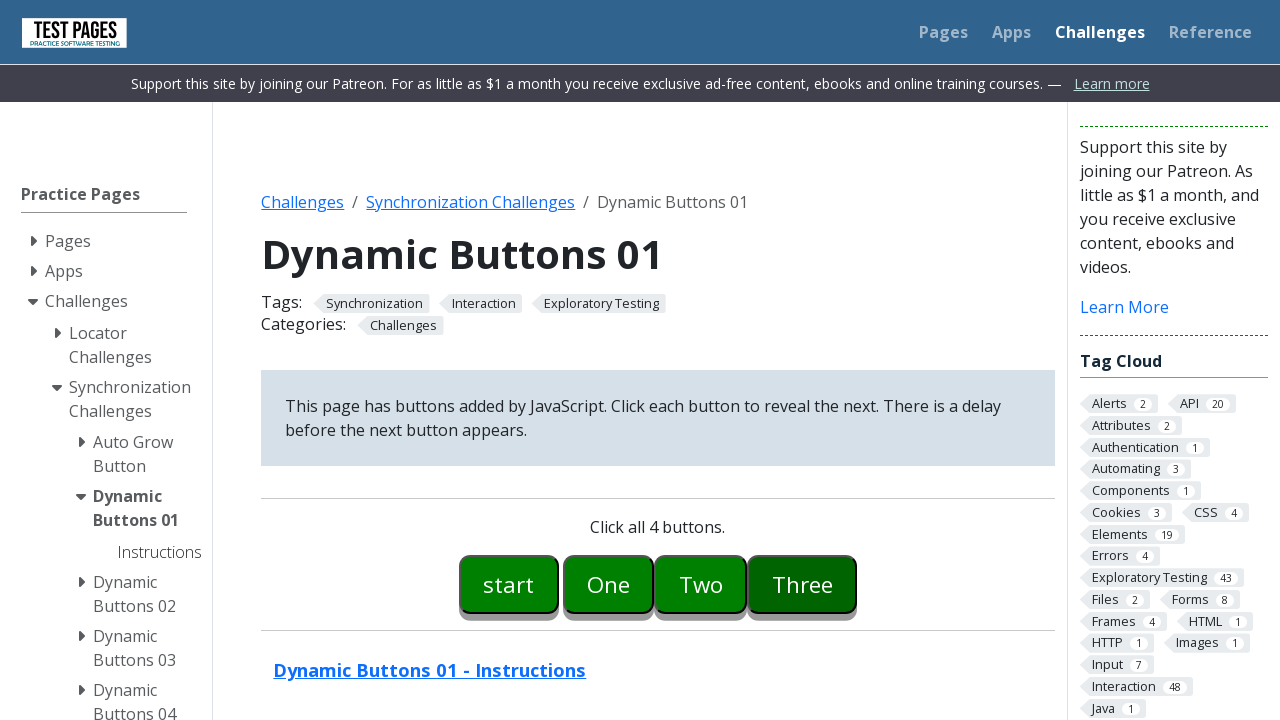

Clicked button three #button03 at (802, 584) on #button03
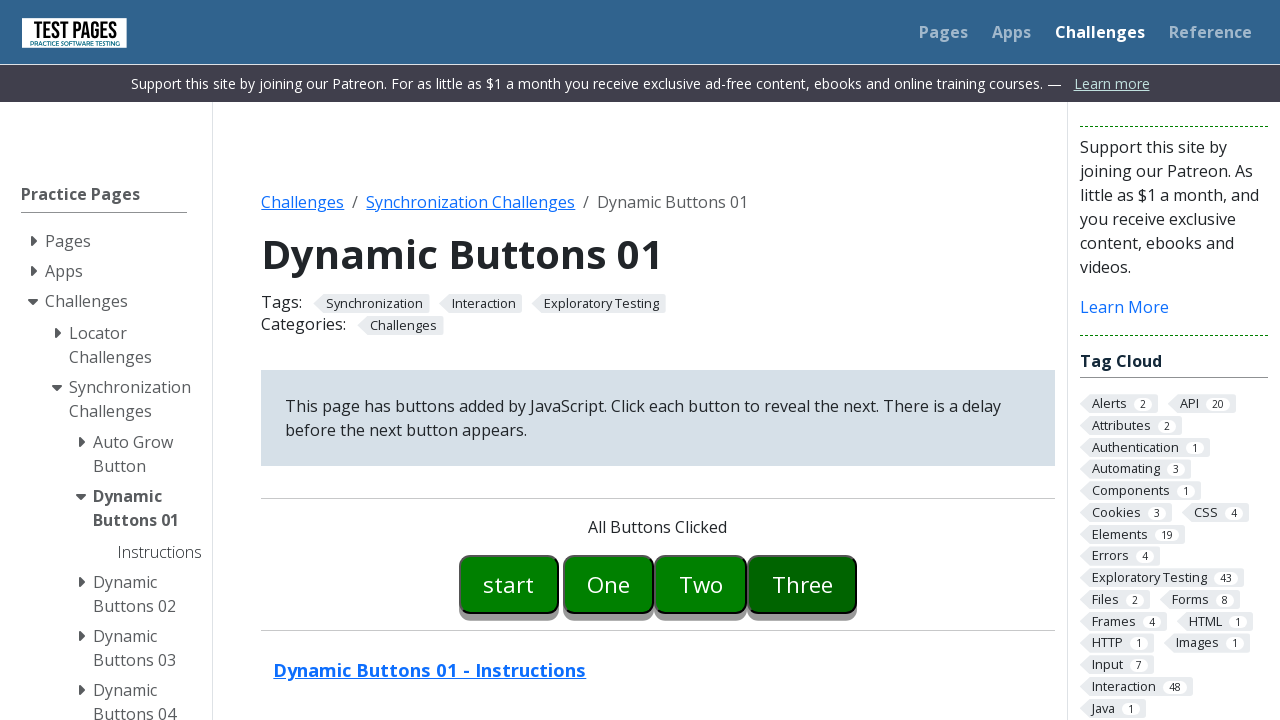

Retrieved button message text from #buttonmessage
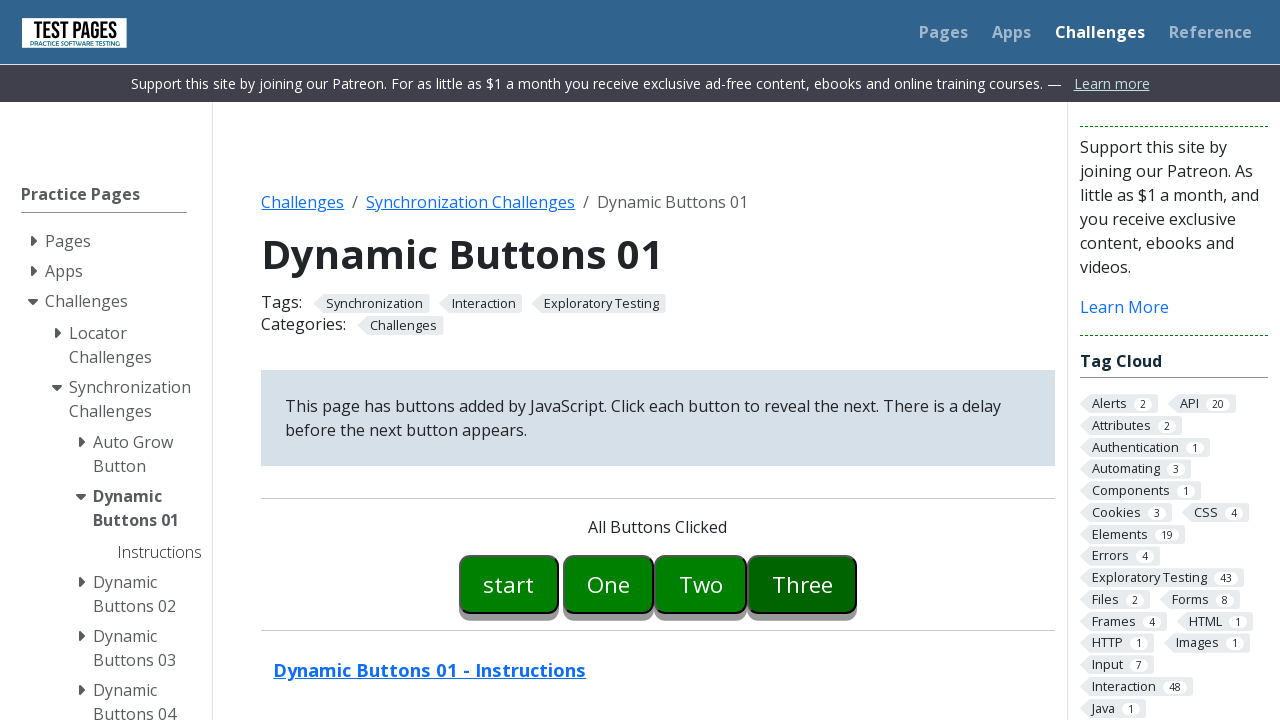

Verified that 'All Buttons Clicked' message is present
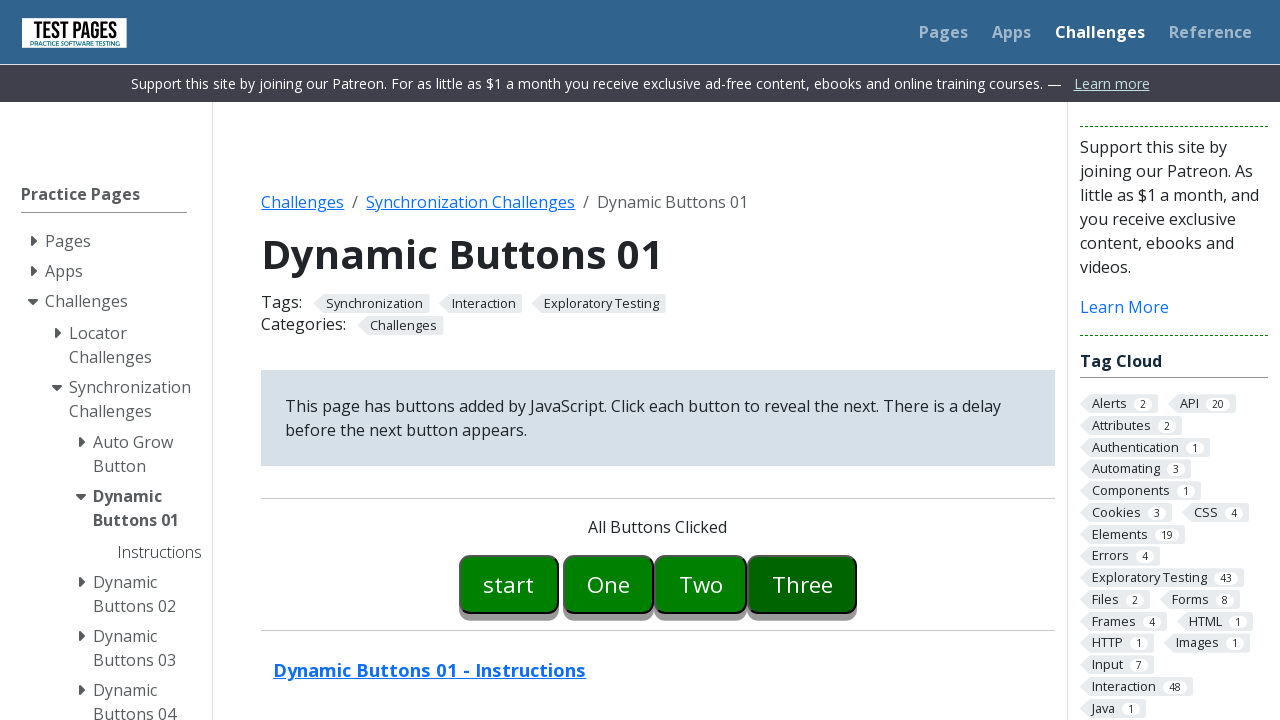

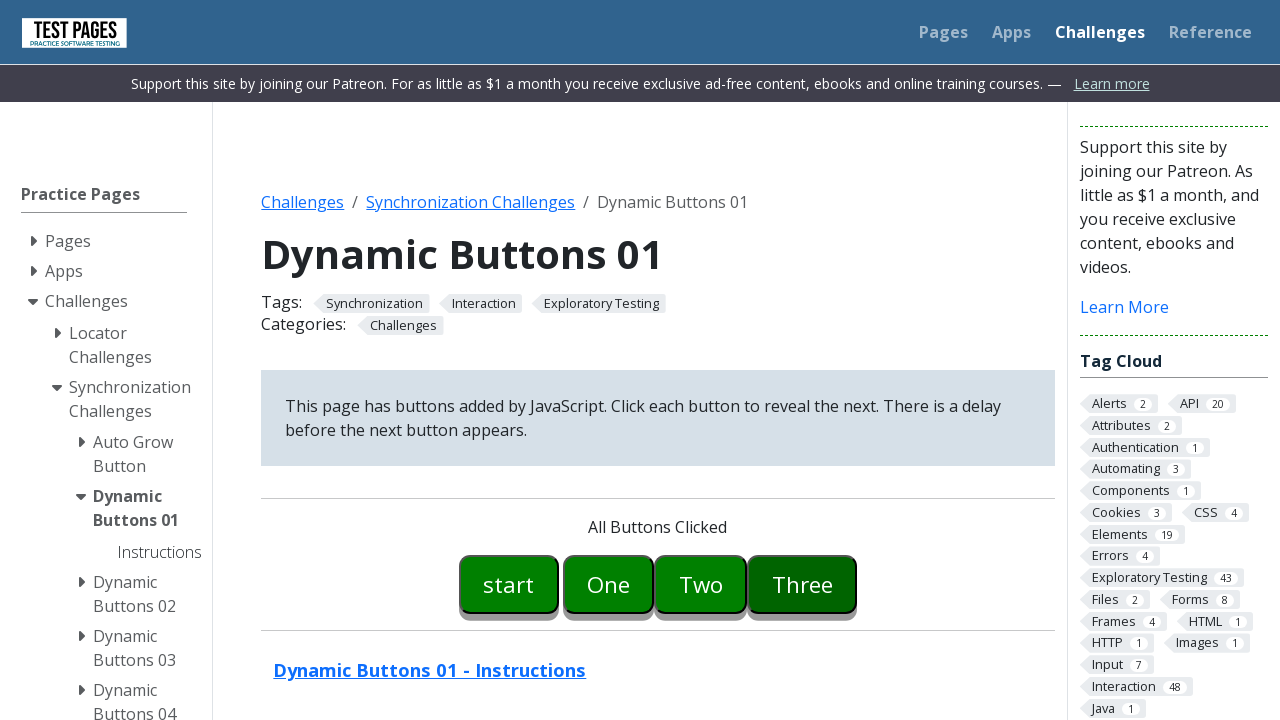